Tests drag and drop functionality by dragging a draggable element and dropping it onto a droppable target element

Starting URL: https://jqueryui.com/resources/demos/droppable/default.html

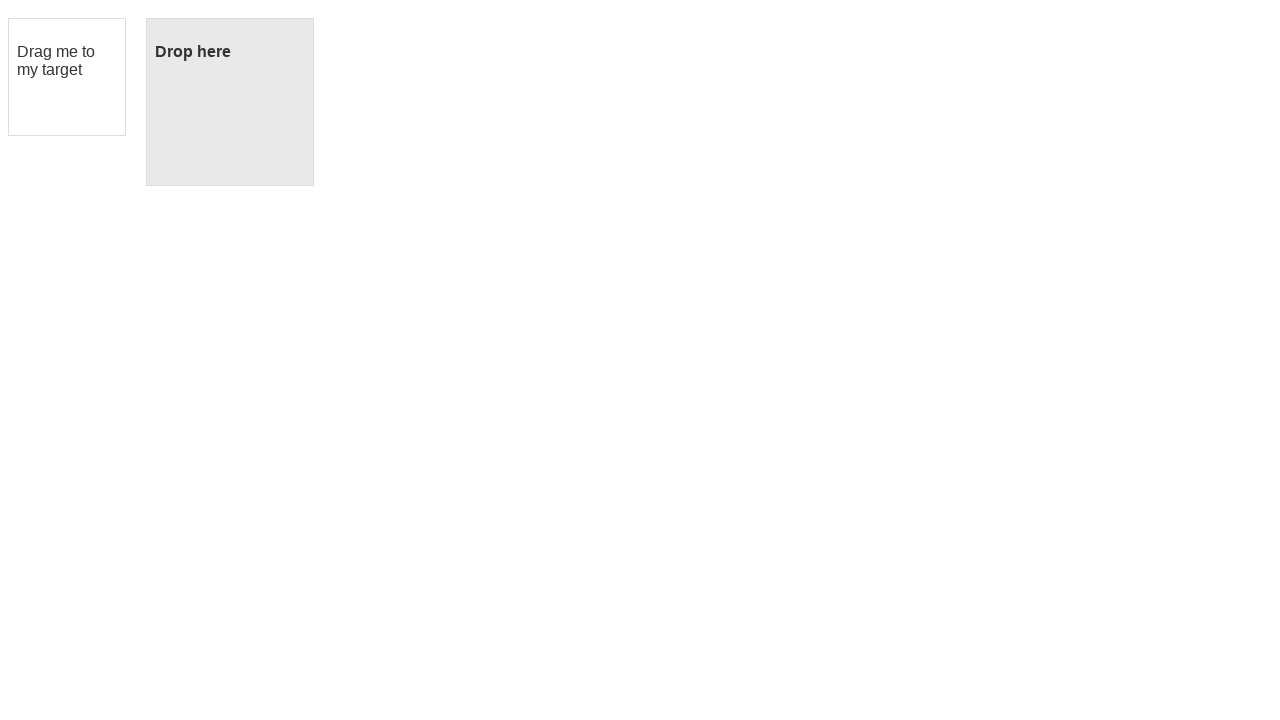

Located the draggable element
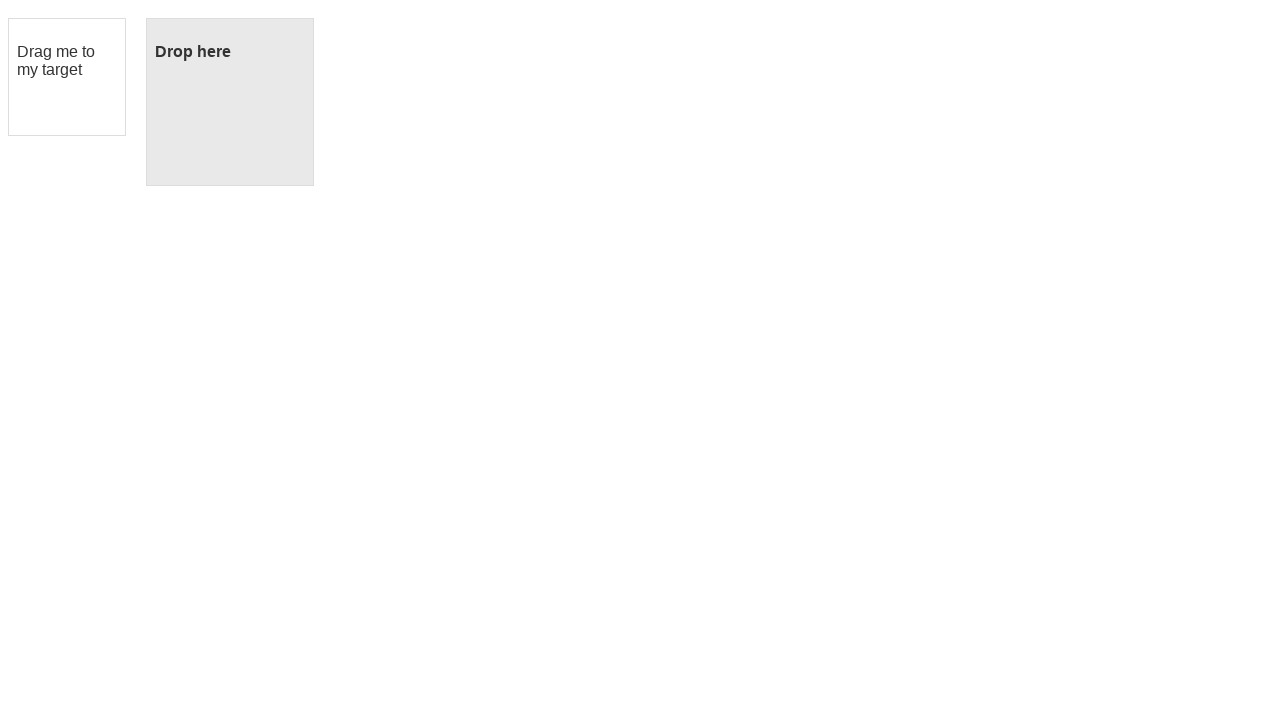

Located the droppable target element
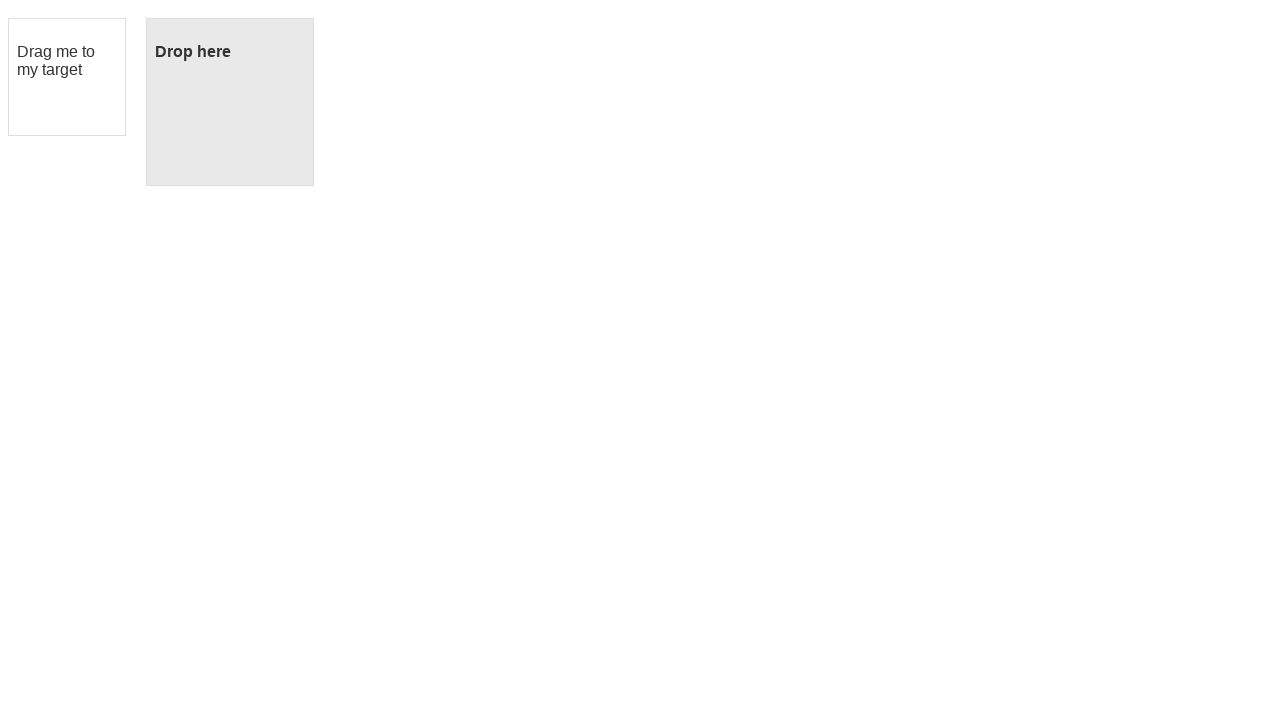

Dragged the draggable element and dropped it onto the droppable target at (230, 102)
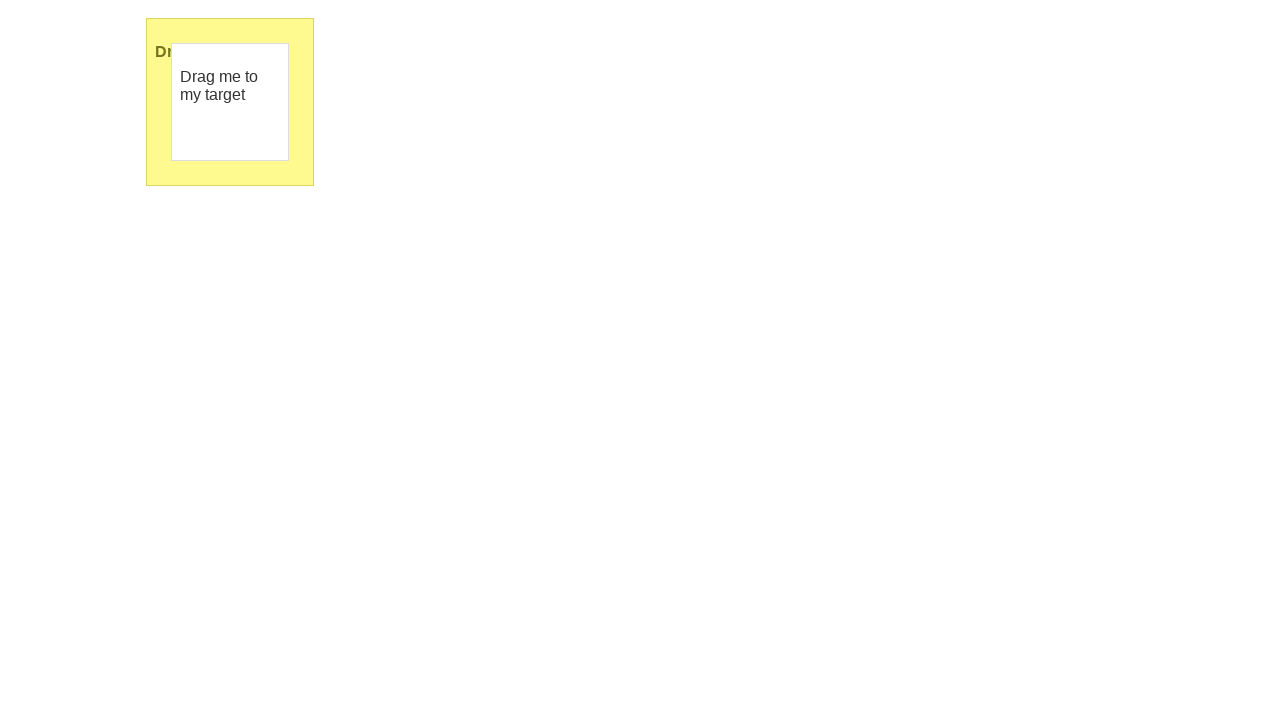

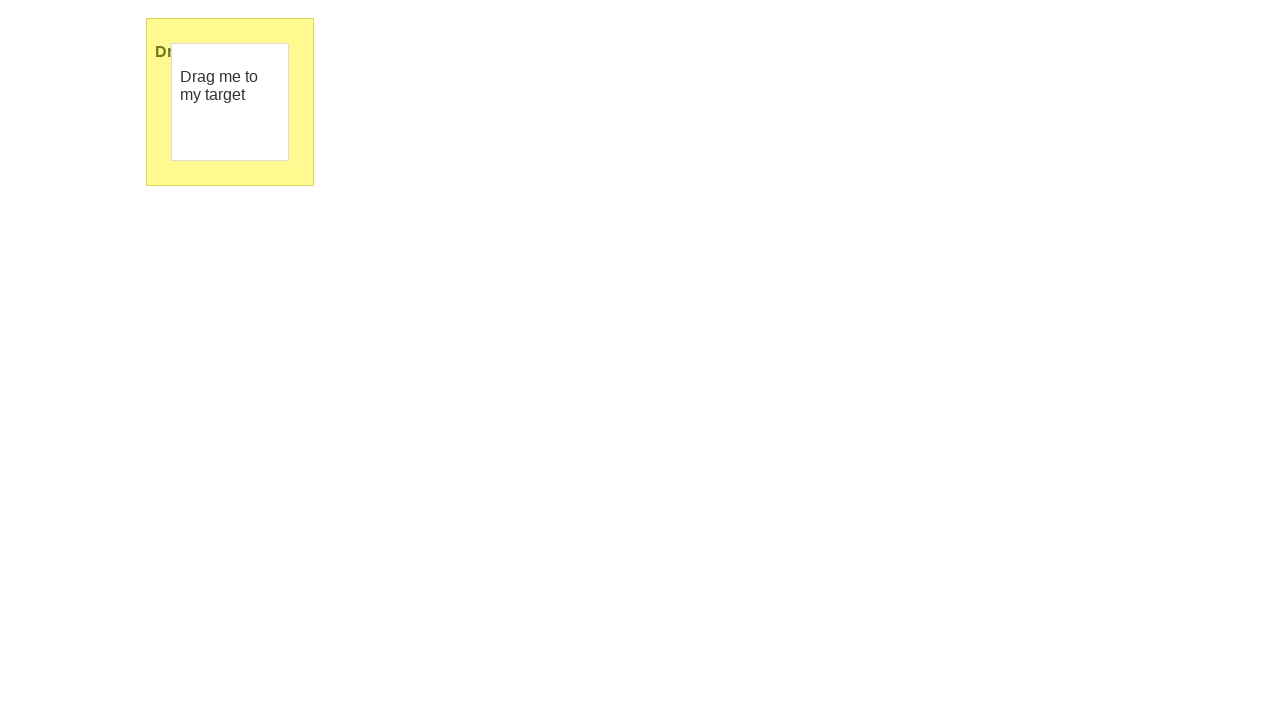